Tests loading functionality by clicking the green loading button and verifying the loading states transition from button to loading text to success message

Starting URL: https://kristinek.github.io/site/examples/loading_color

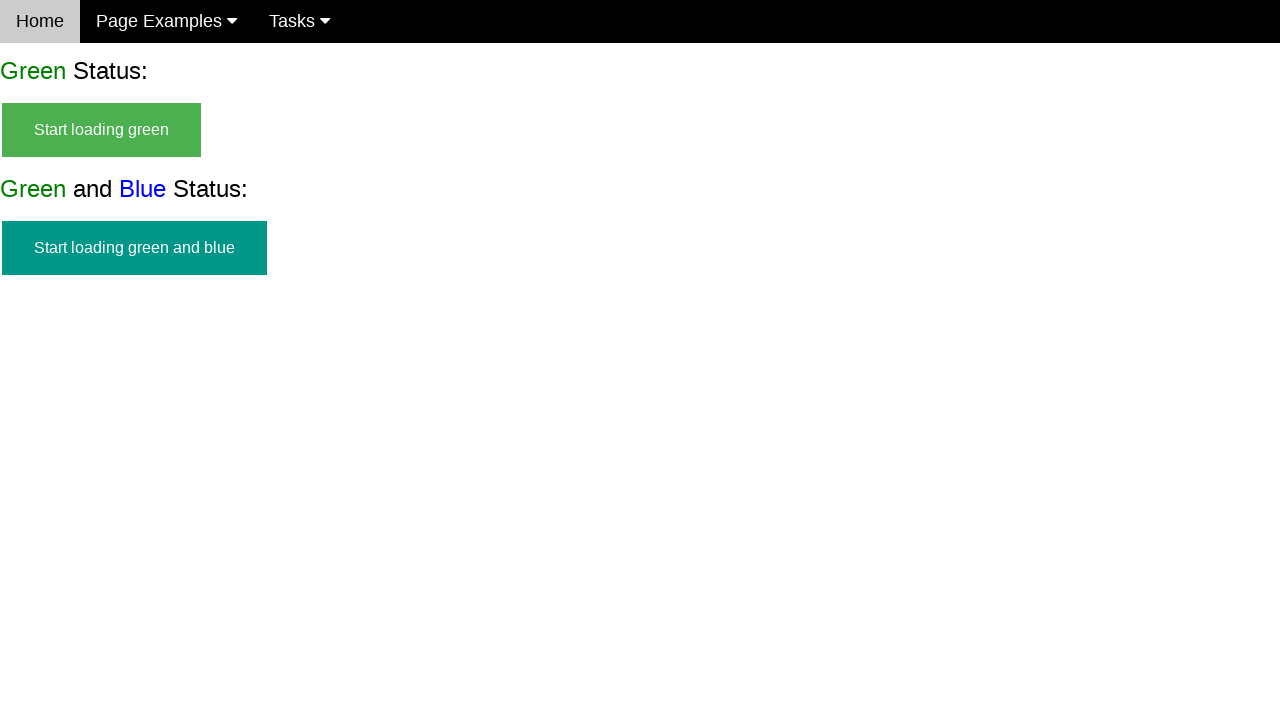

Clicked the green loading button to start the loading process at (102, 130) on #start_green
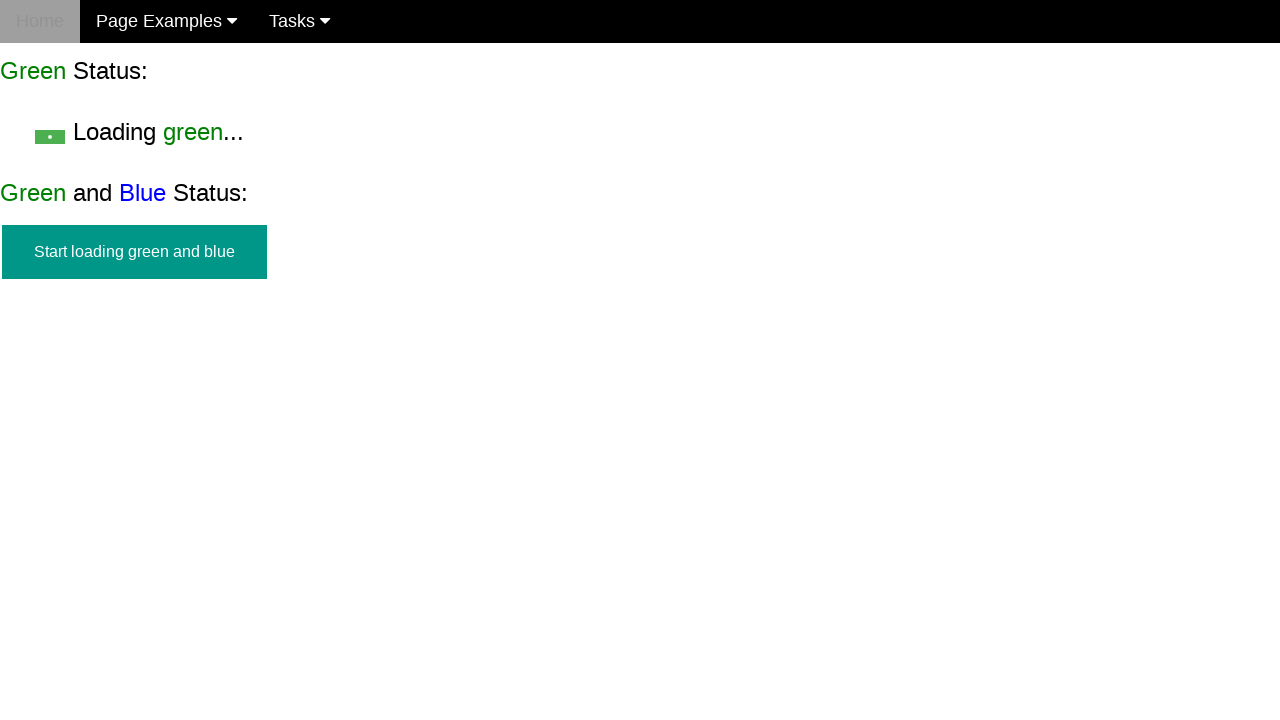

Loading text appeared, confirming transition from button to loading state
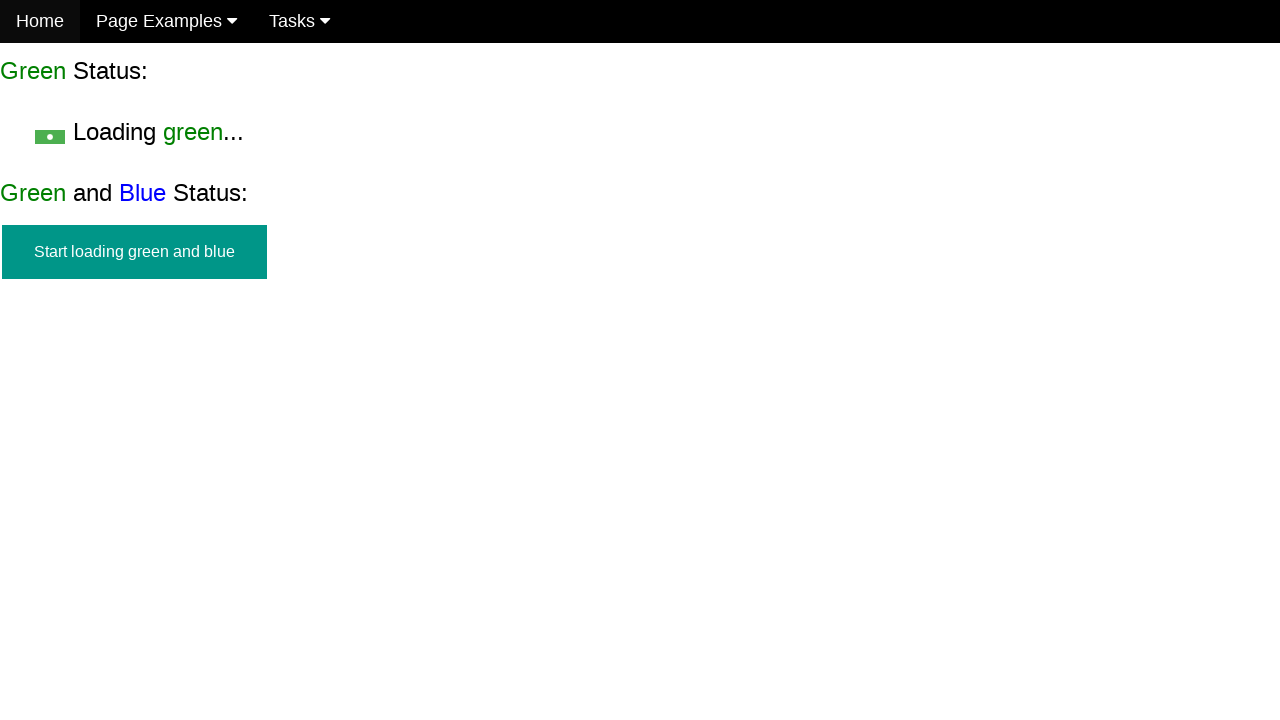

Success message appeared after loading completed
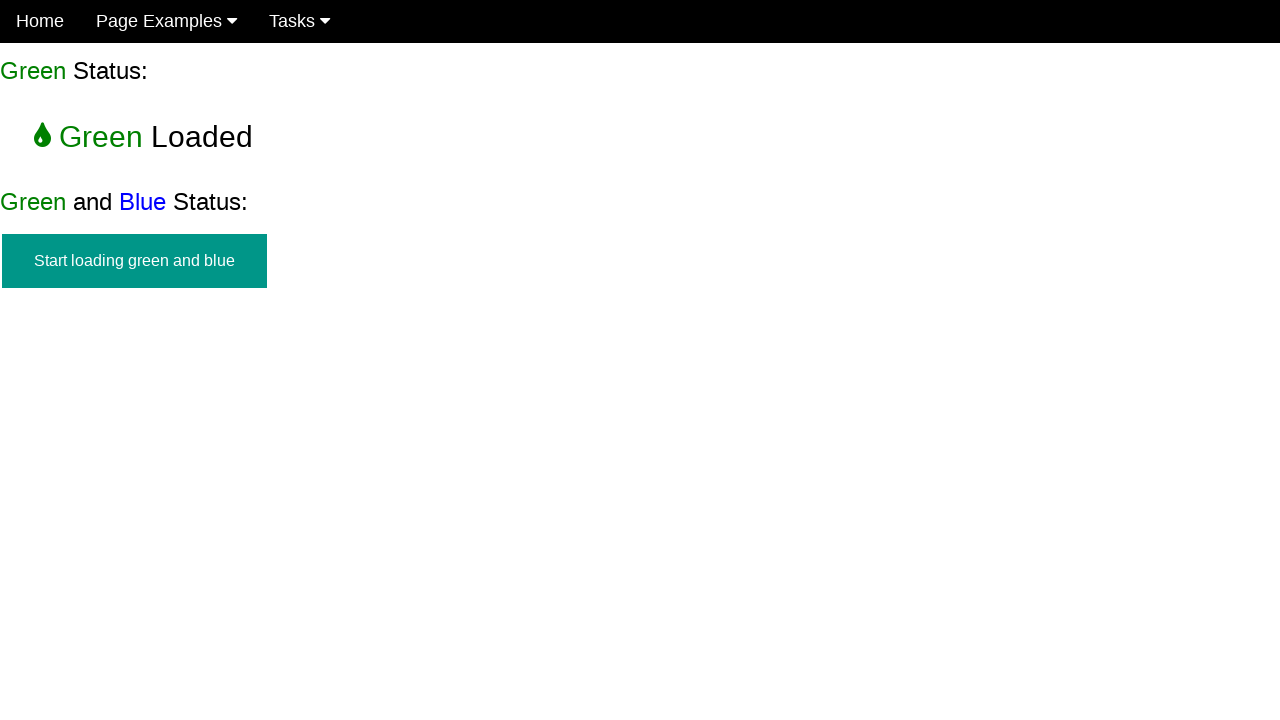

Verified that success message is visible on the page
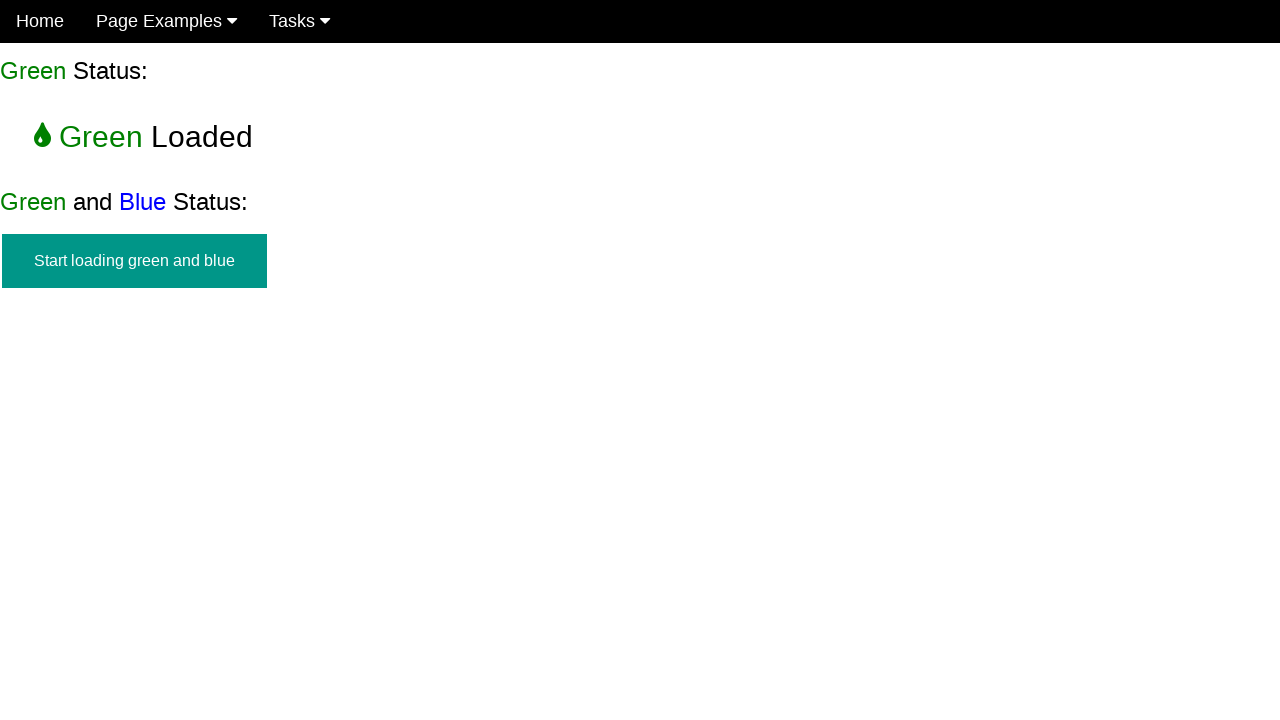

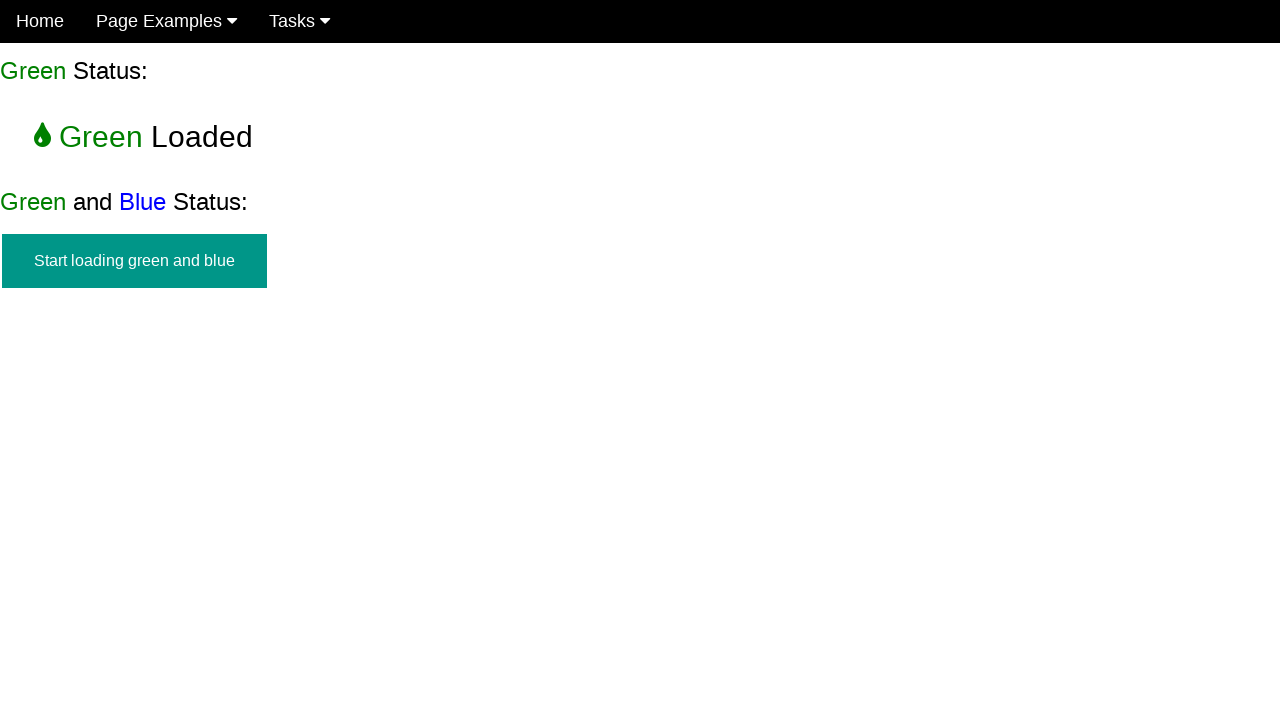